Tests the Sanskrit Sandhi joiner tool by hovering over the tools menu, clicking the sandhi-joiner option, entering two text inputs, and submitting to get the combined result

Starting URL: http://sanskrit.uohyd.ac.in/scl/

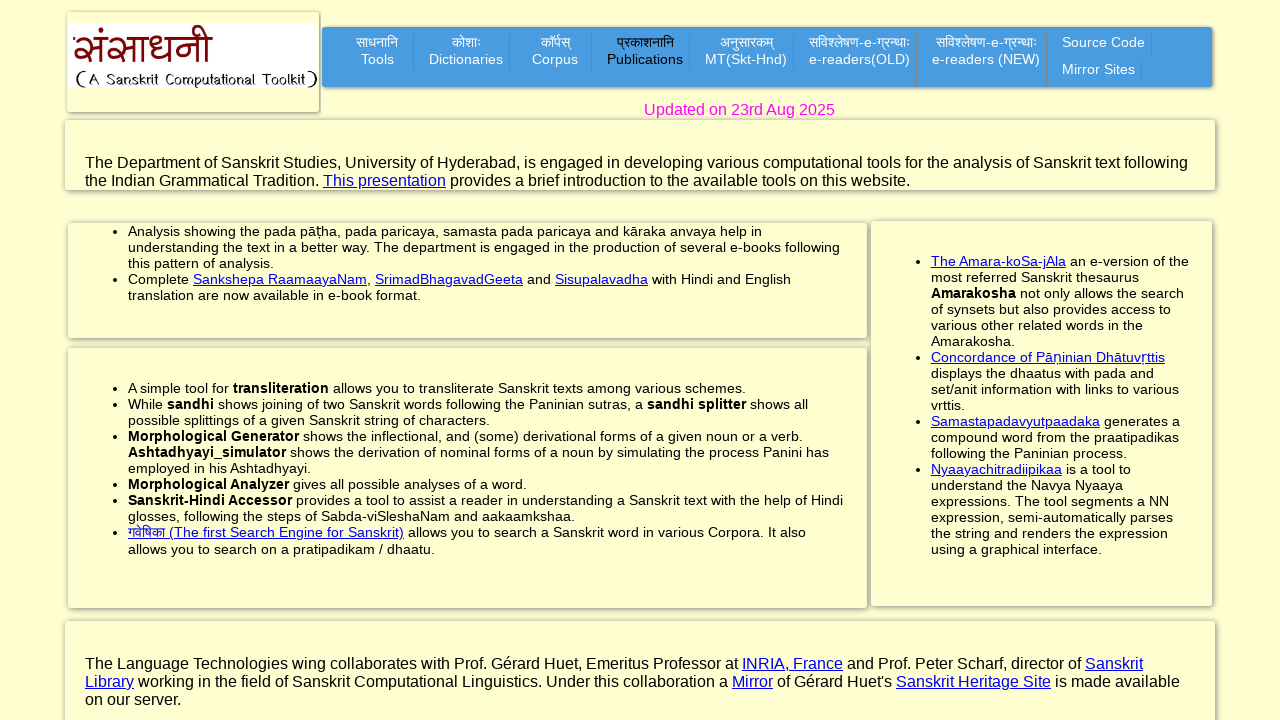

Hovered over the tools menu at (377, 50) on xpath=//*[@id="menu"]/li[1]/a
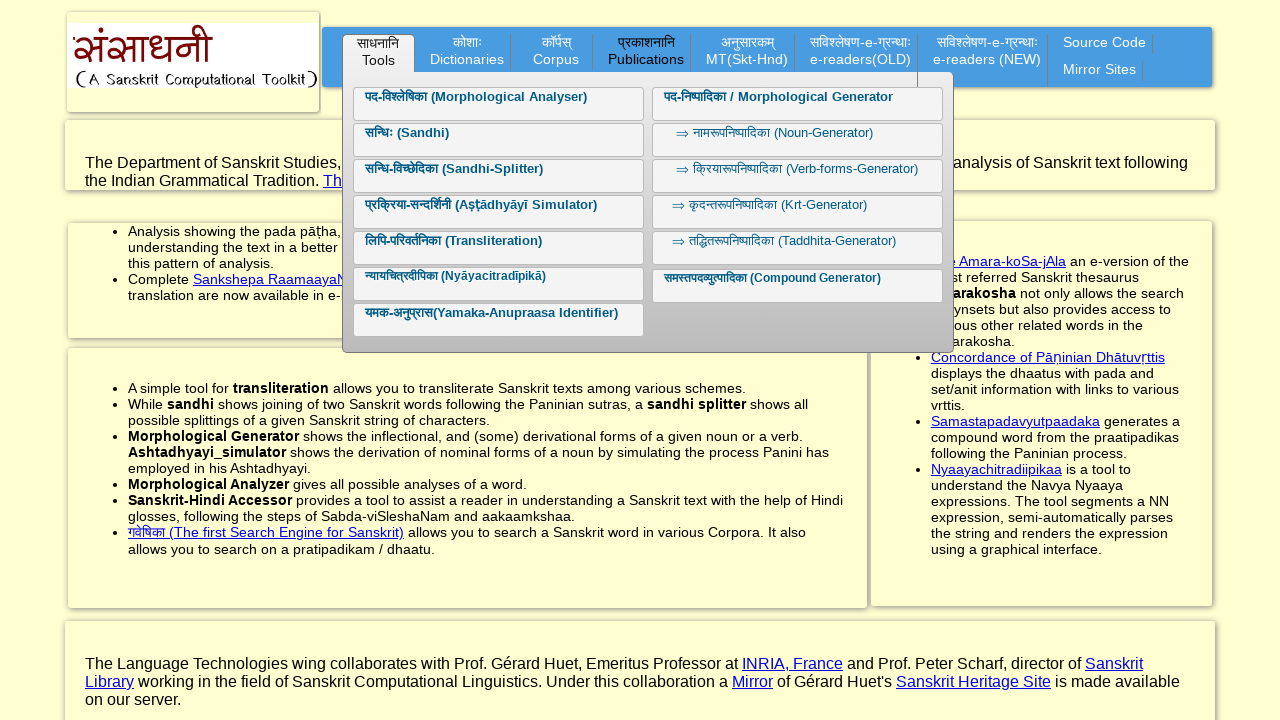

Clicked on sandhi-joiner option from tools menu at (407, 132) on xpath=//*[@id="sandhi-joiner"]
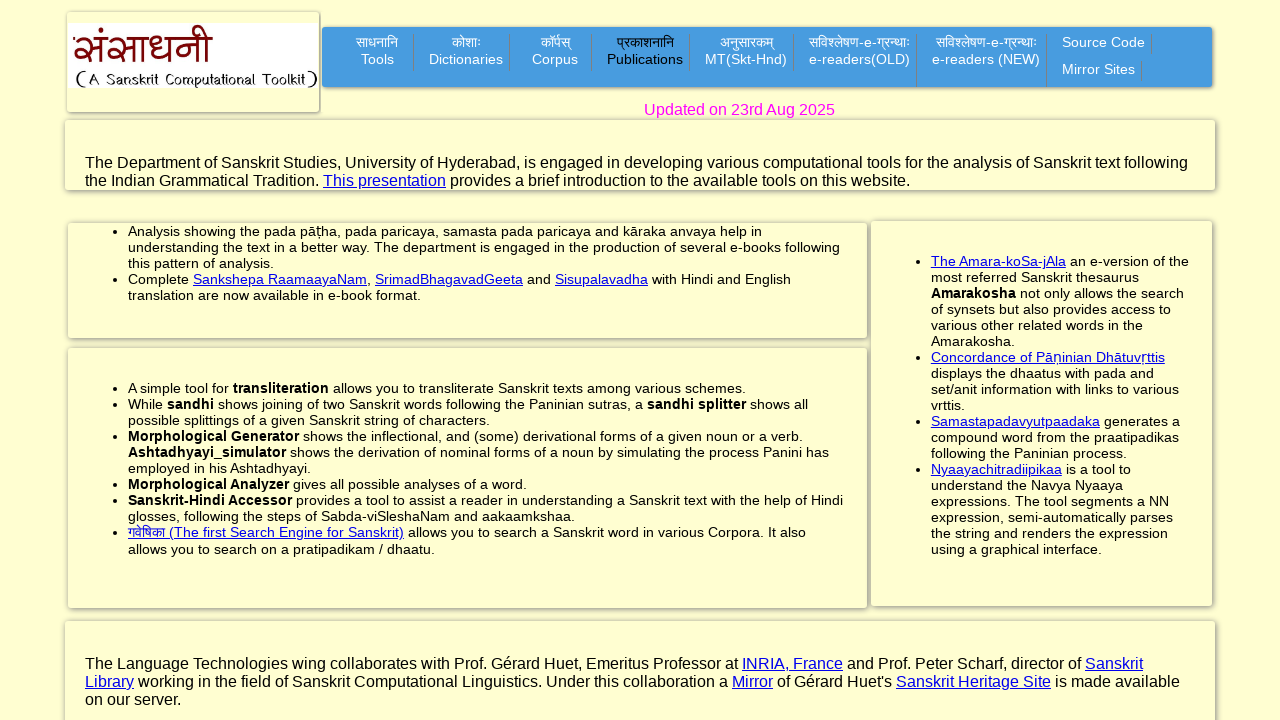

Filled first text input with 'राम' on //*[@id="text"]
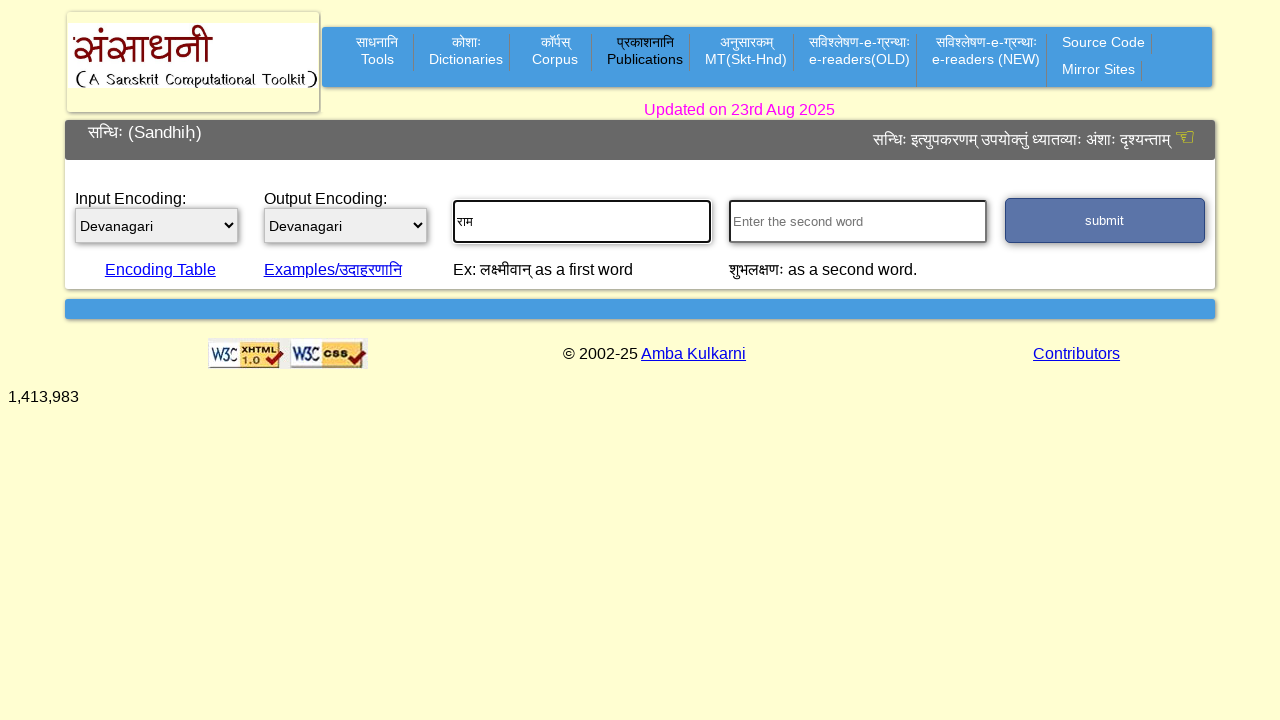

Filled second text input with 'अयनम्' on //*[@id="text1"]
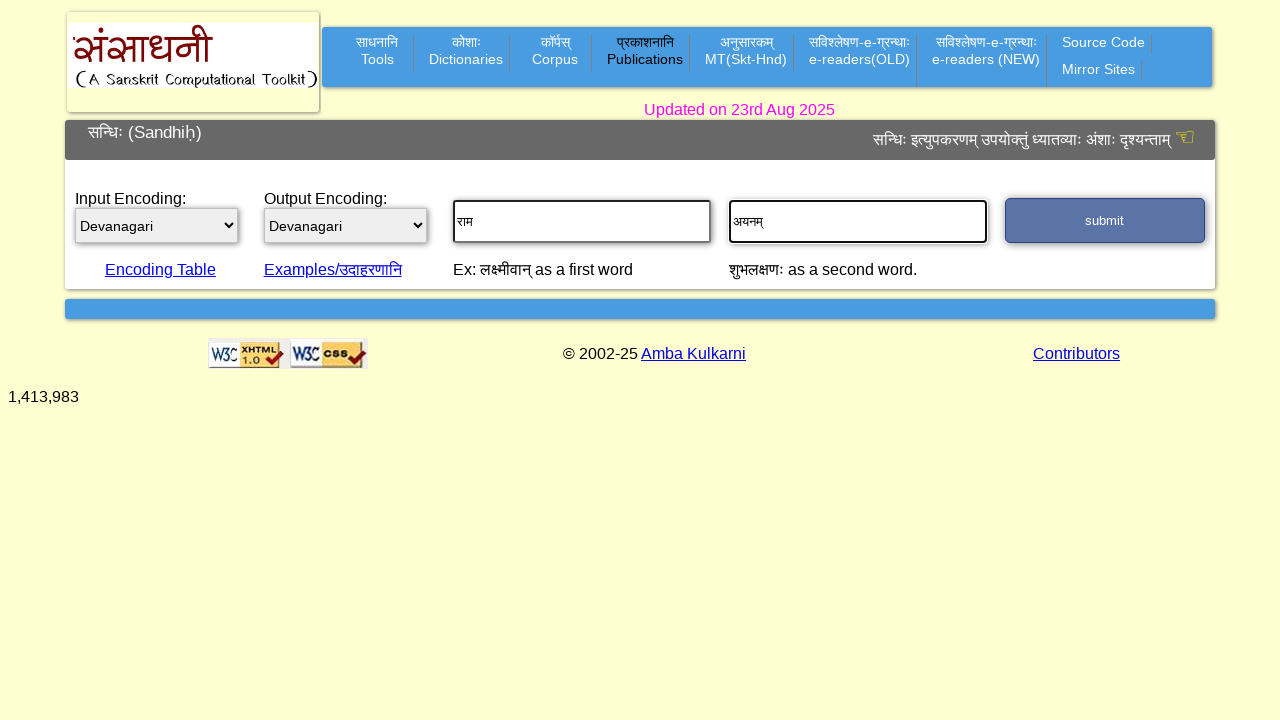

Clicked submit button to join Sanskrit words at (1105, 220) on xpath=//*[@id="submit-sandhi"]
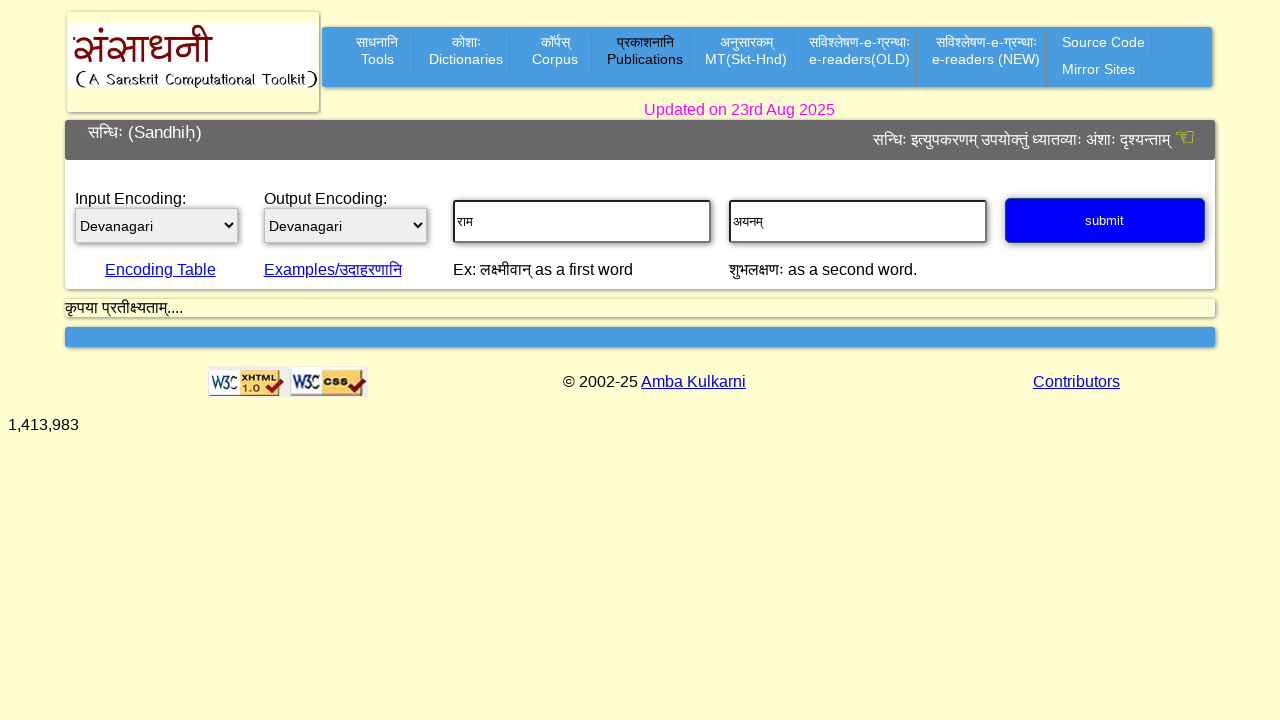

Sandhi joiner result appeared on page
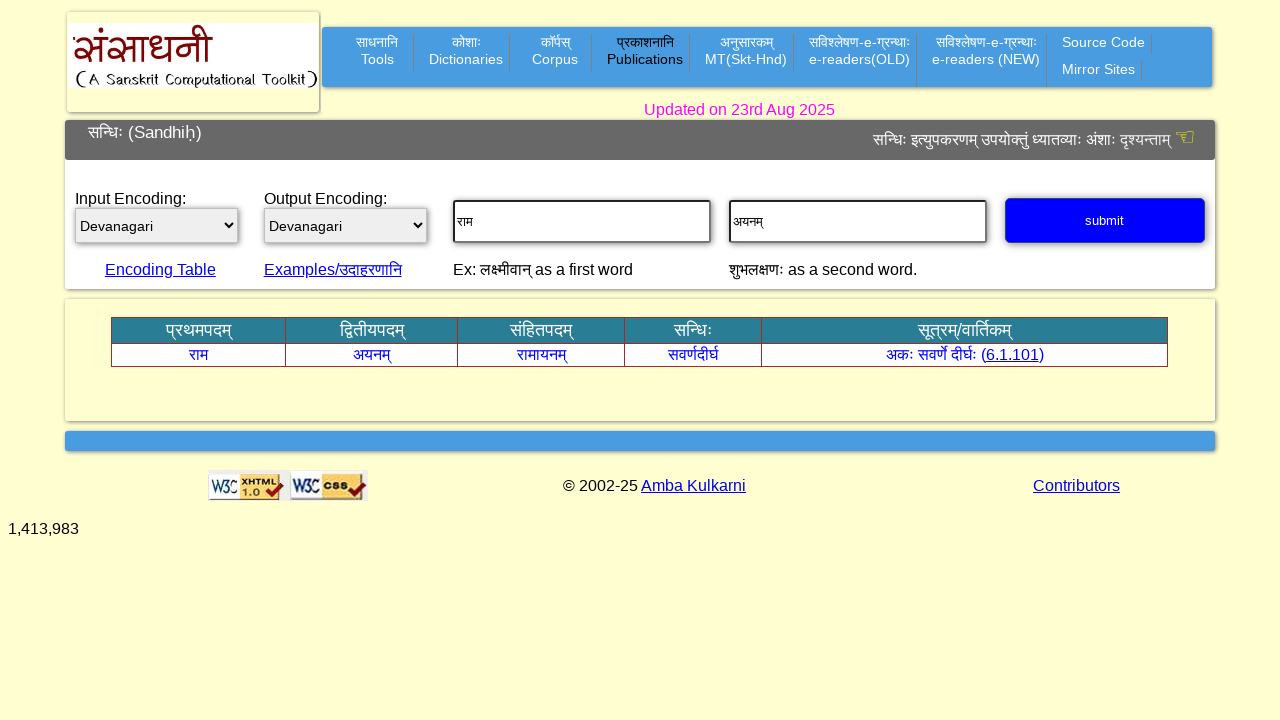

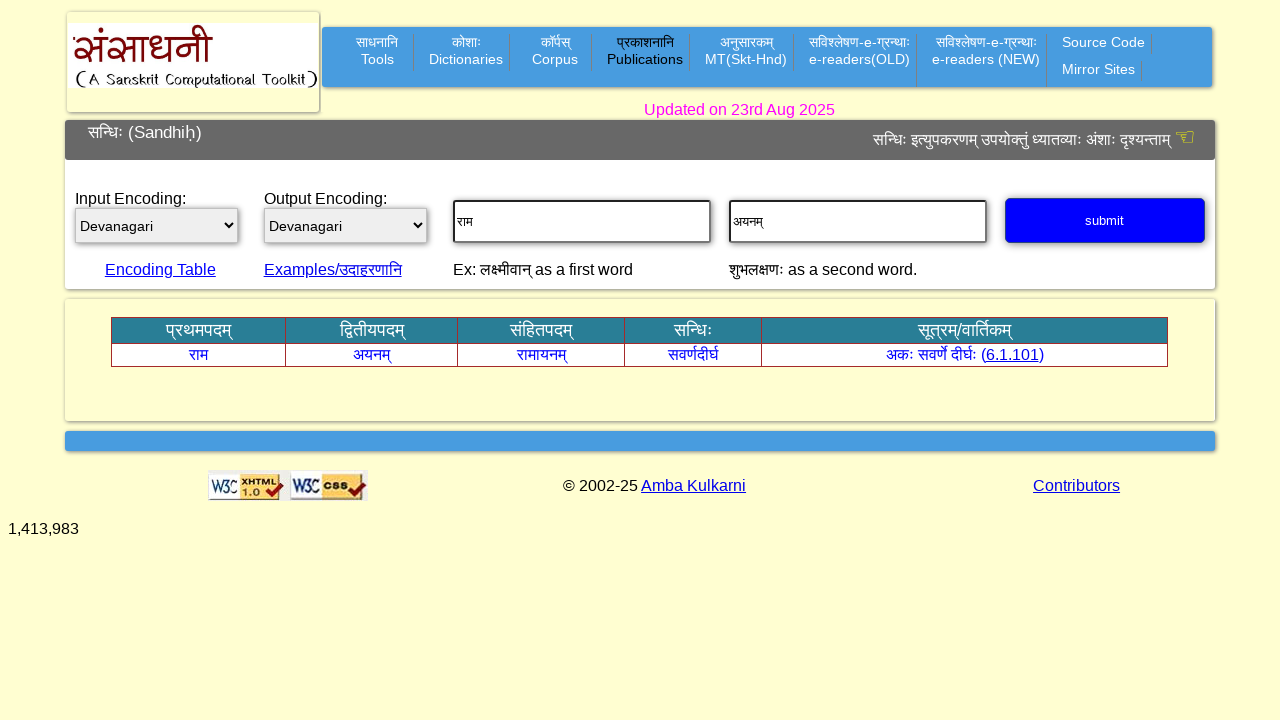